Tests an e-commerce shopping flow by searching for products containing "ber", adding matching products to cart, proceeding to checkout, and applying a promo code.

Starting URL: https://rahulshettyacademy.com/seleniumPractise/

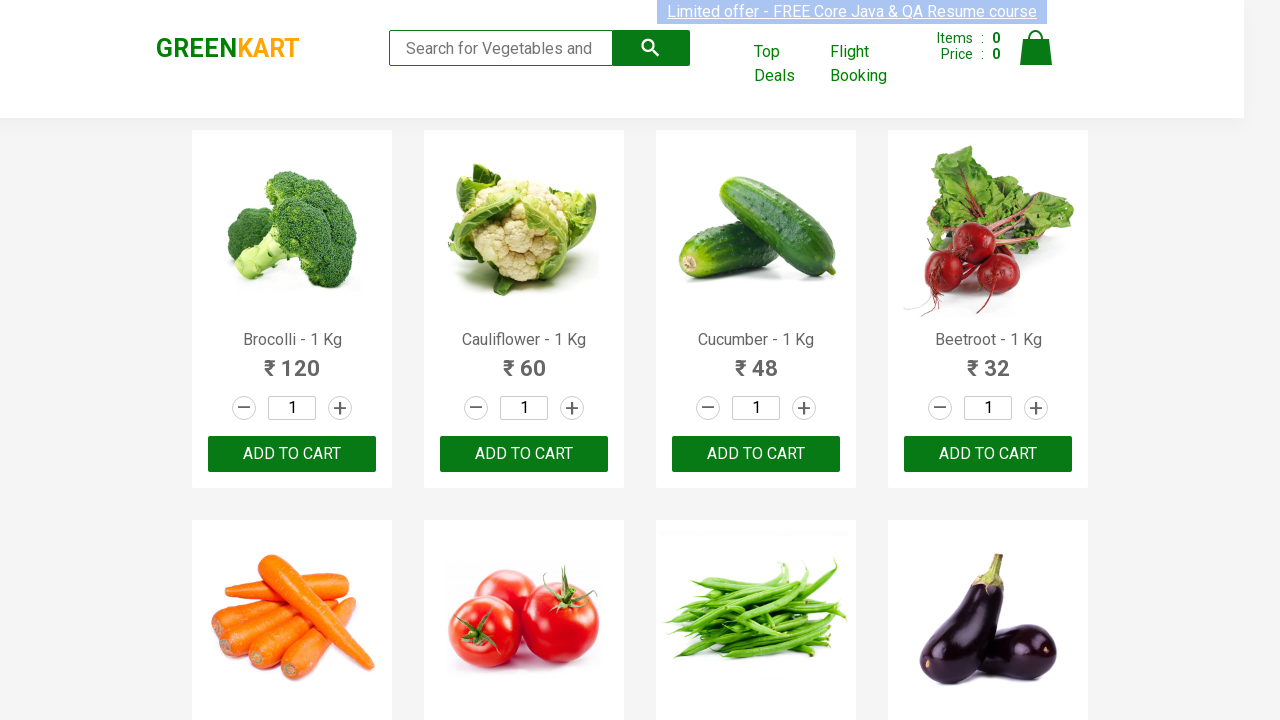

Filled search field with 'ber' to filter products on input[type='search']
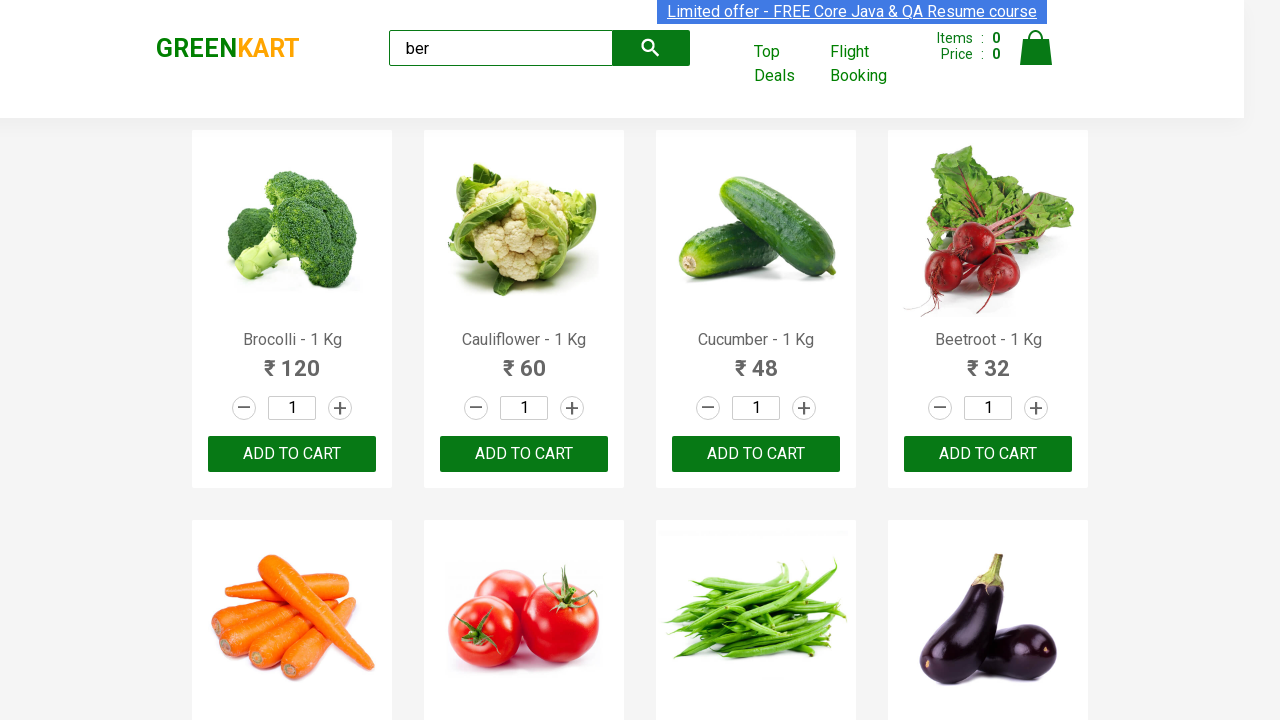

Waited 2 seconds for products to filter
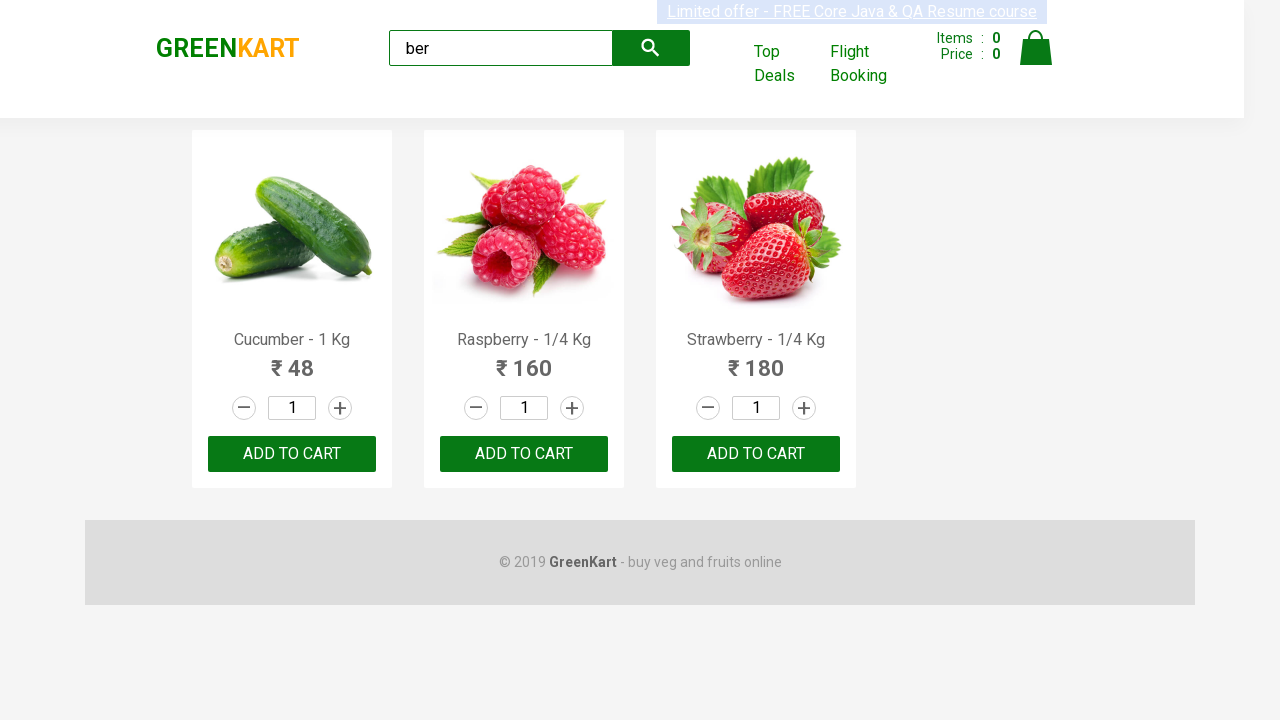

Filtered products appeared on the page
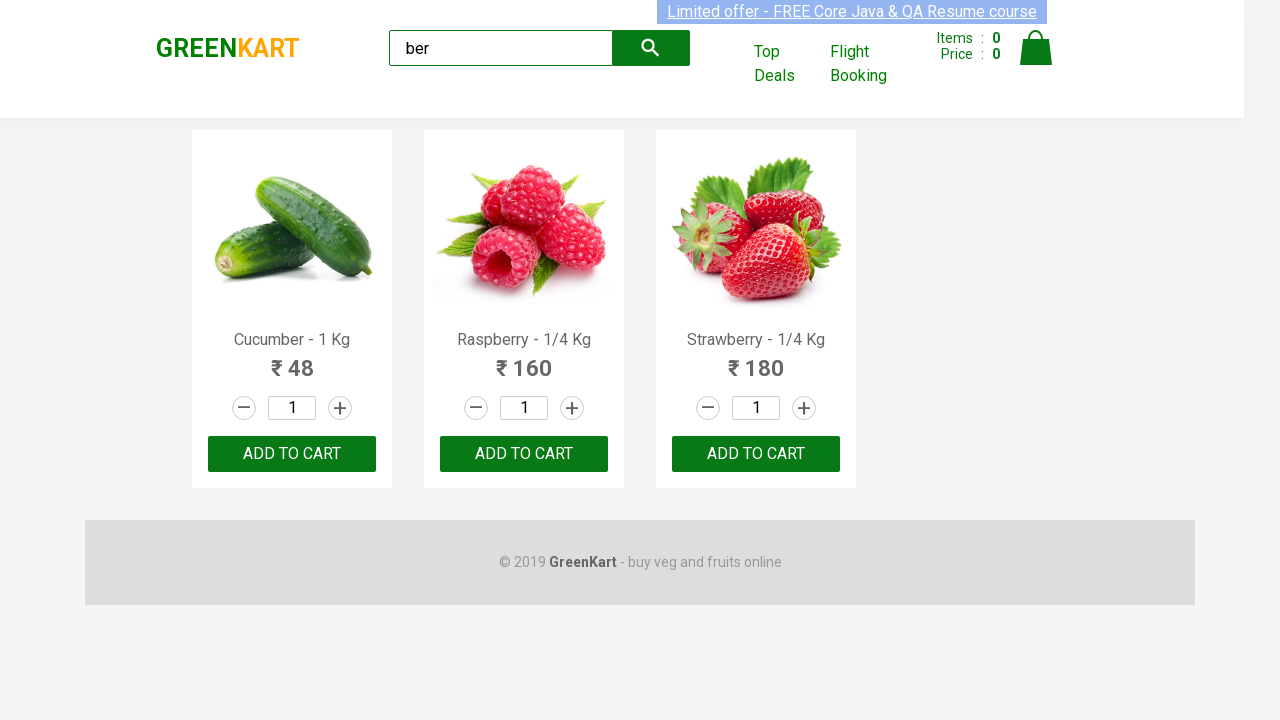

Located 3 'Add to cart' buttons for filtered products
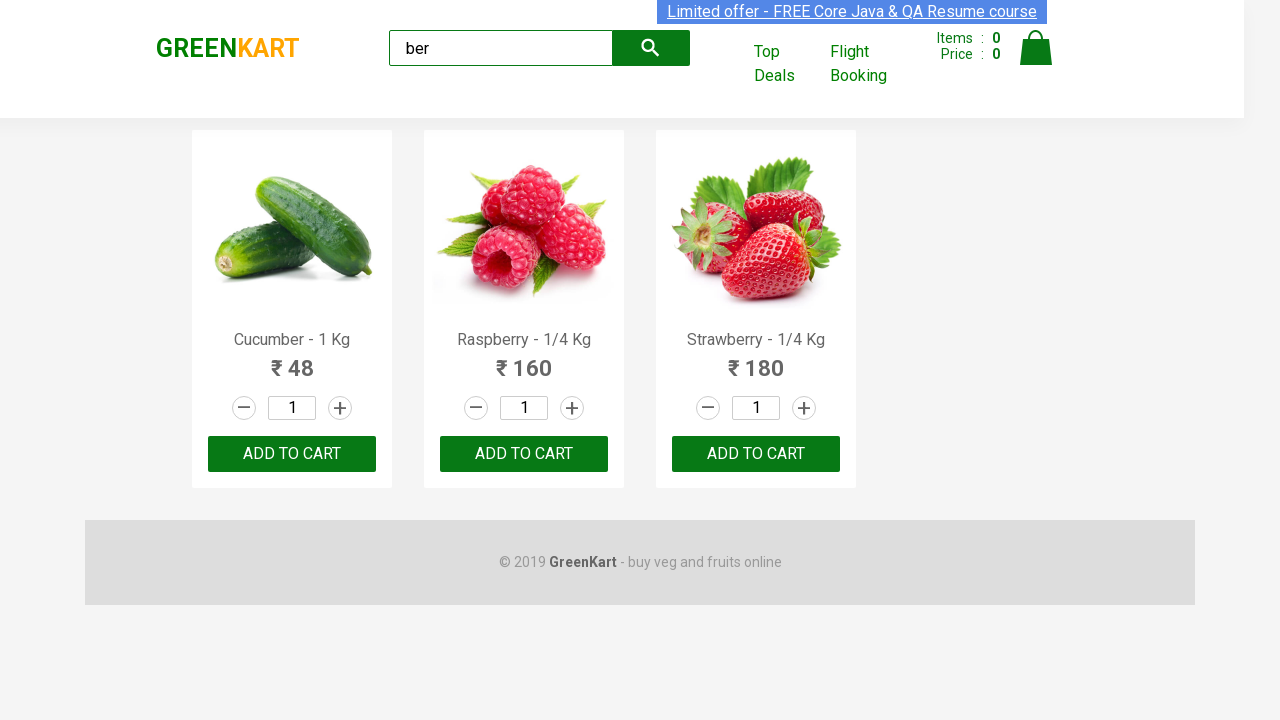

Clicked 'Add to cart' button 1 of 3 at (292, 454) on div.product-action button >> nth=0
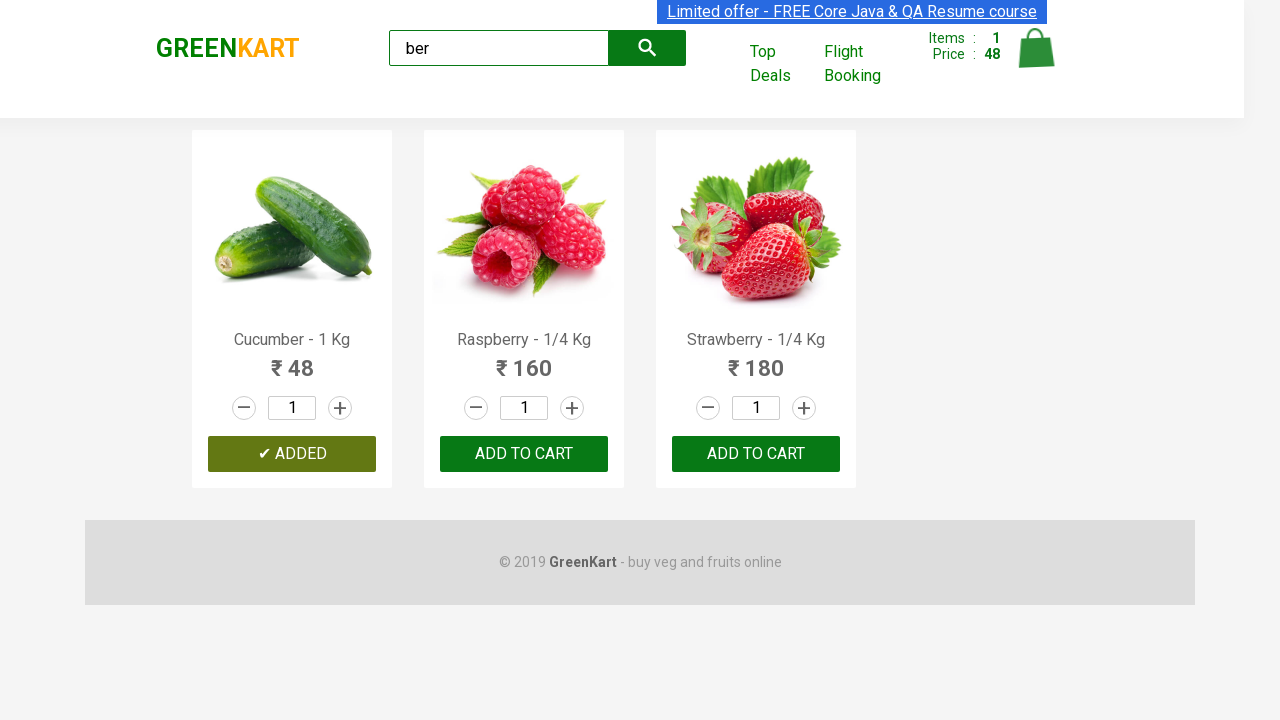

Clicked 'Add to cart' button 2 of 3 at (524, 454) on div.product-action button >> nth=1
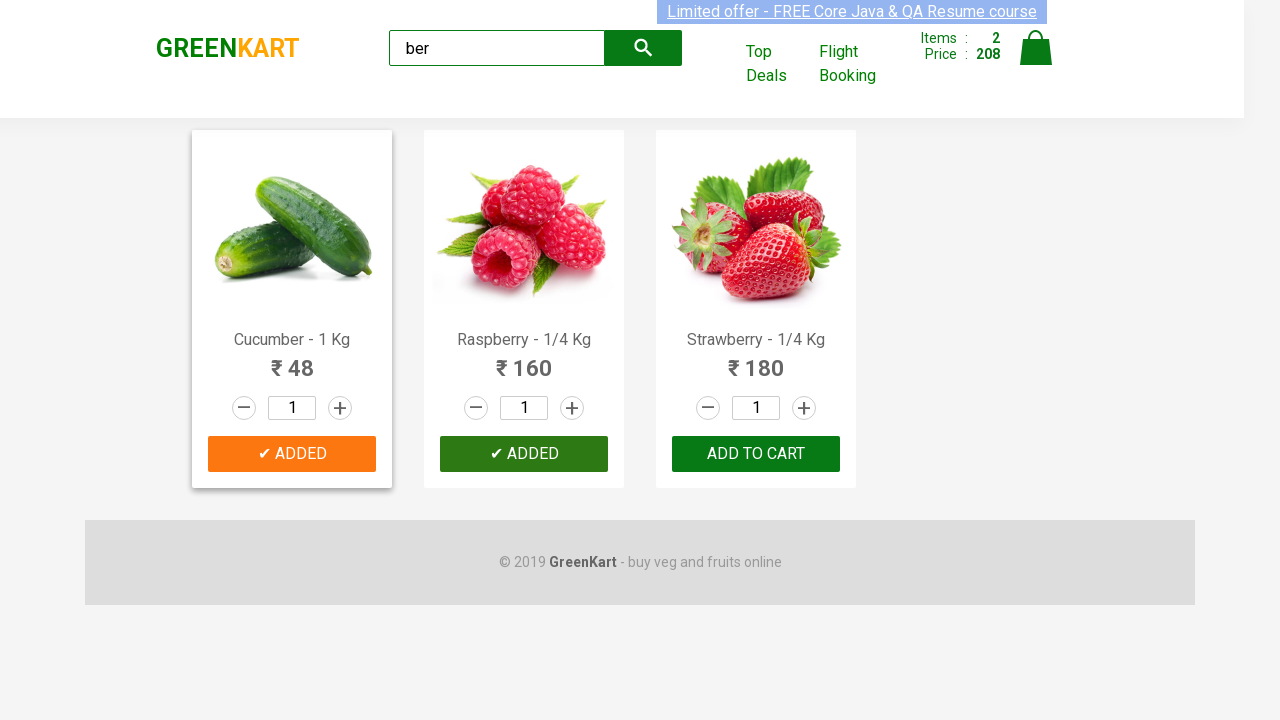

Clicked 'Add to cart' button 3 of 3 at (756, 454) on div.product-action button >> nth=2
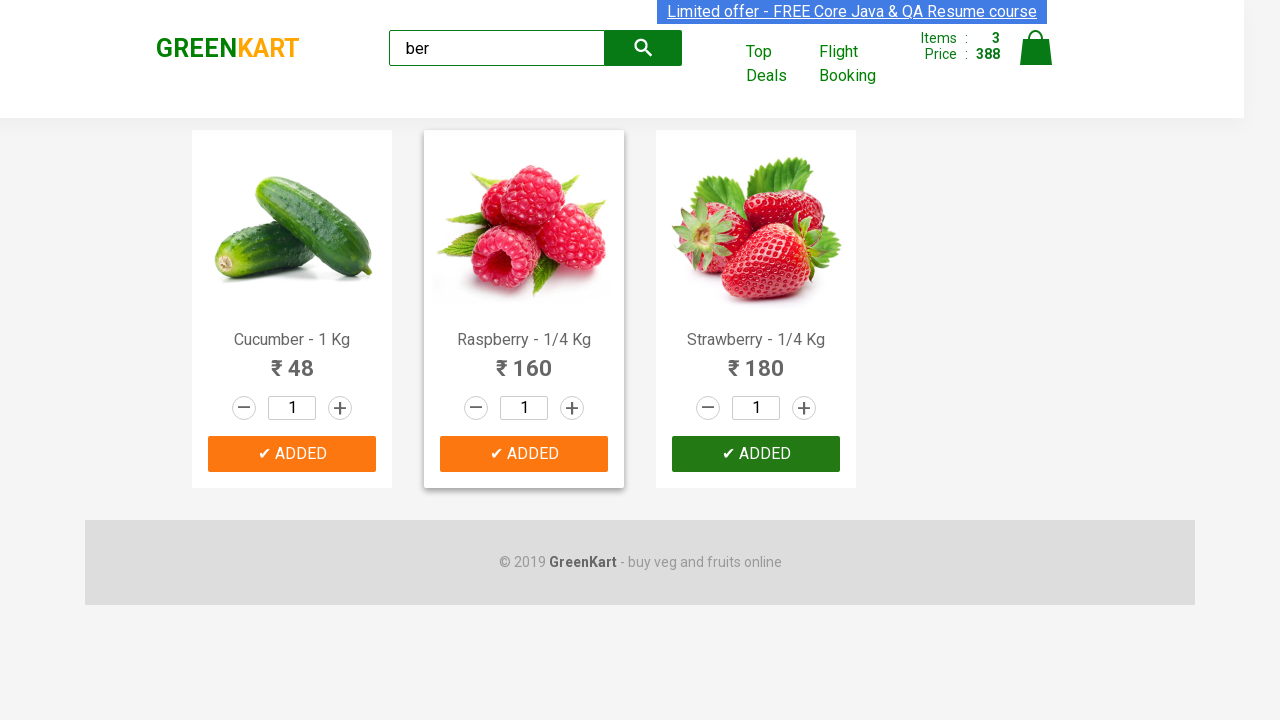

Clicked the cart icon to view shopping cart at (1036, 59) on a.cart-icon
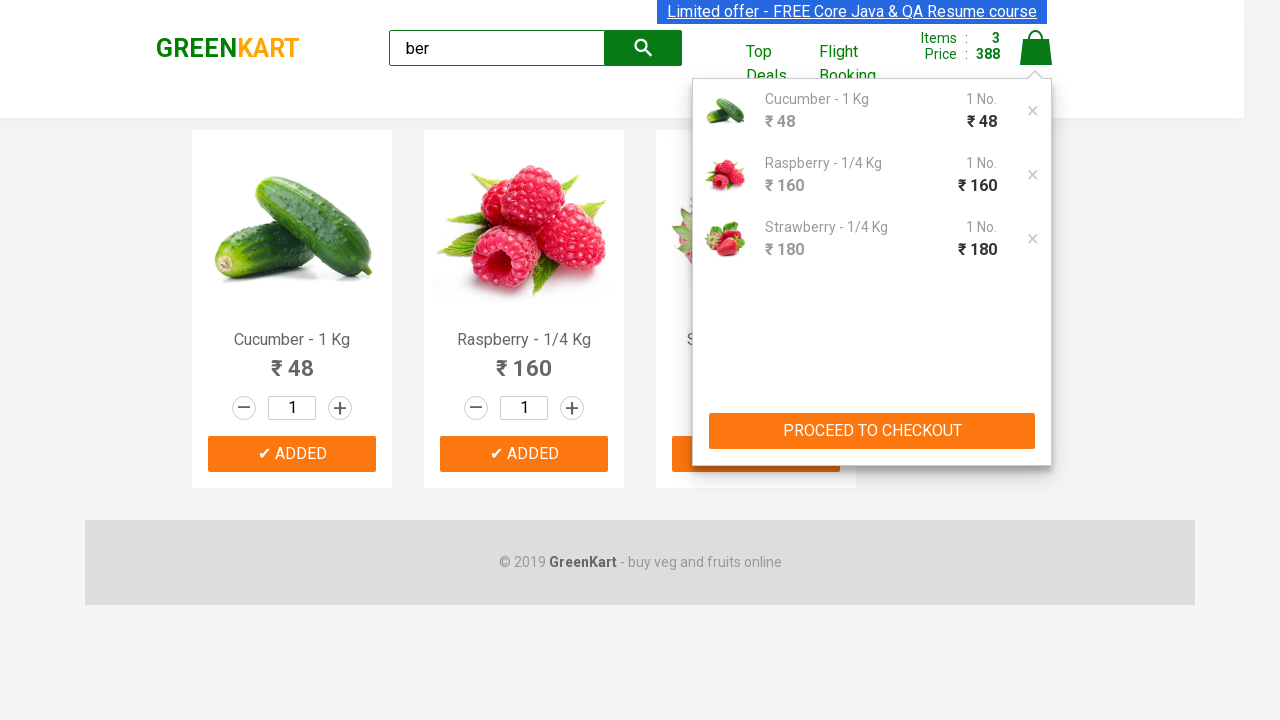

Clicked 'PROCEED TO CHECKOUT' button at (872, 431) on button:has-text('PROCEED TO CHECKOUT')
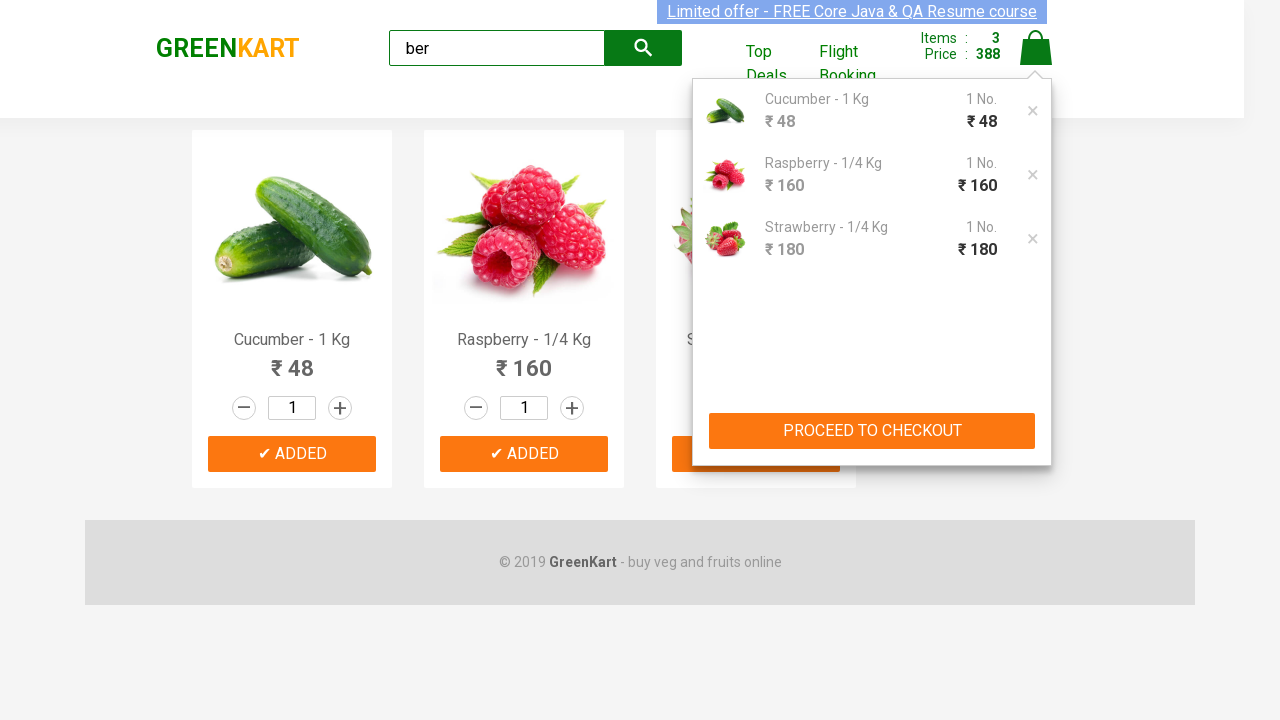

Entered promo code 'rahulshettyacademy' on input.promoCode
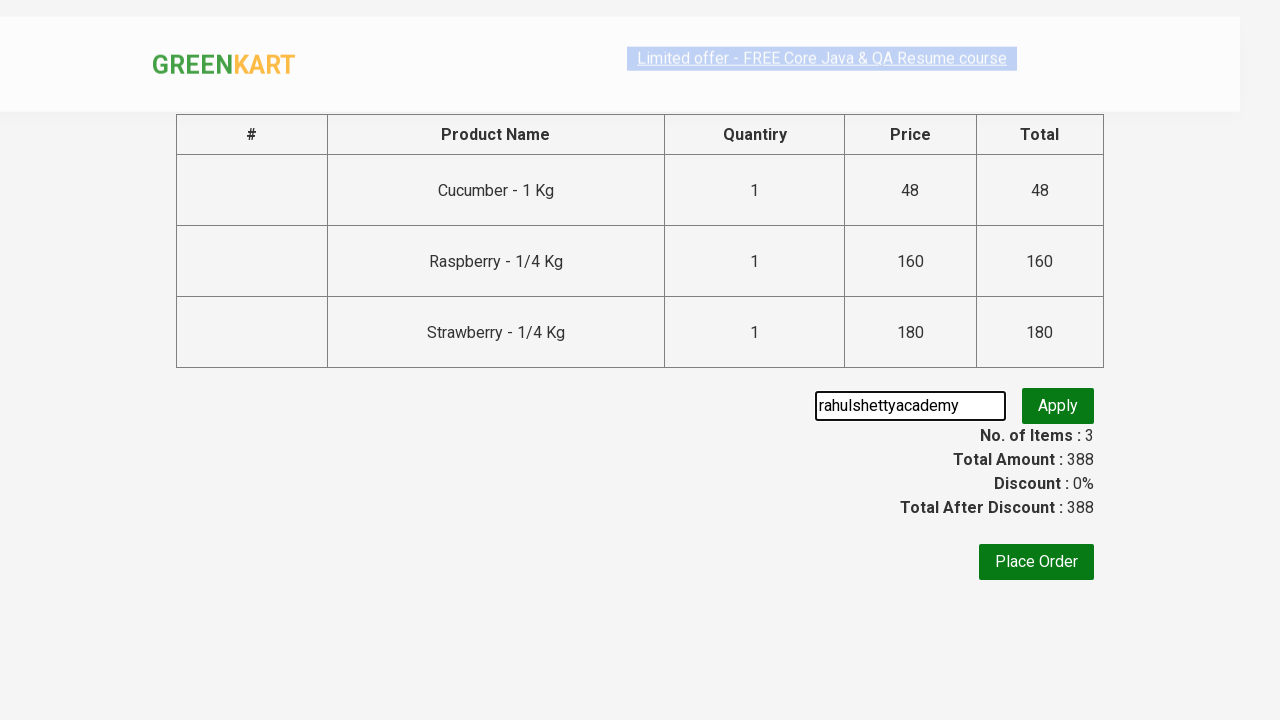

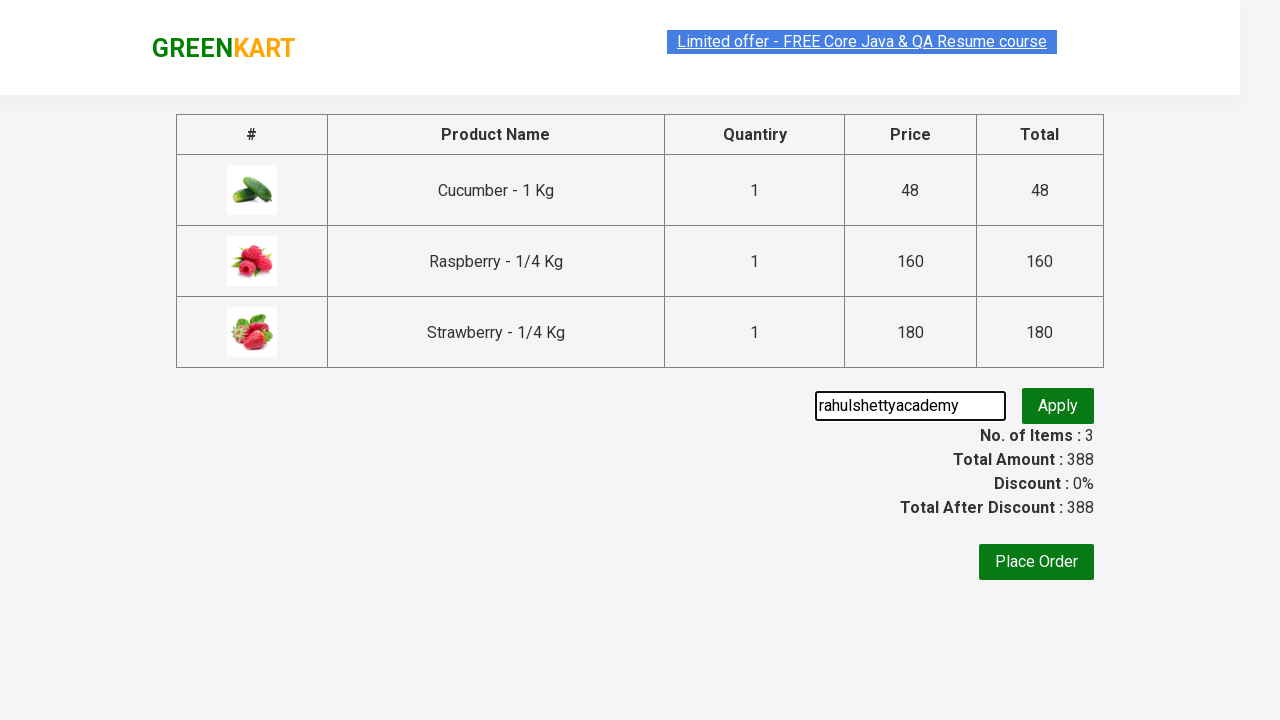